Tests keyboard actions by filling a textarea, selecting all text with Ctrl+A, copying with Ctrl+C, tabbing to next field, and pasting with Ctrl+V

Starting URL: https://gotranscript.com/text-compare

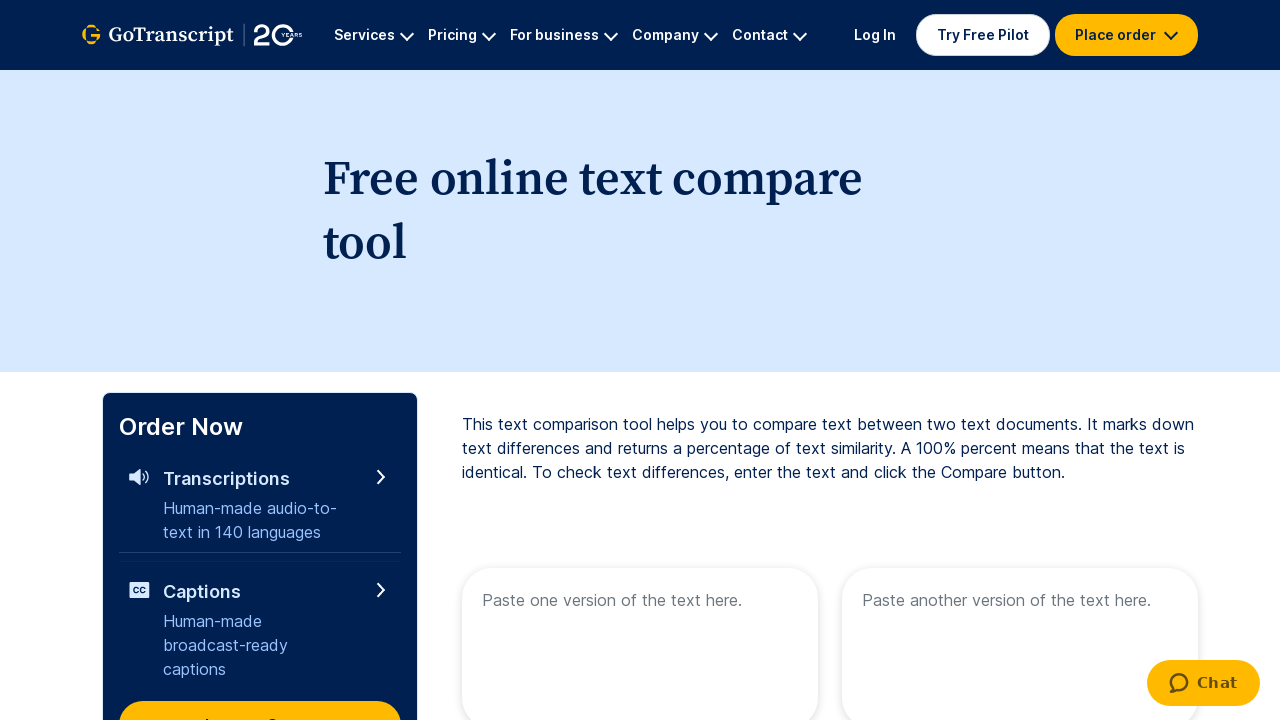

Filled first textarea with test text on textarea[name="text1"]
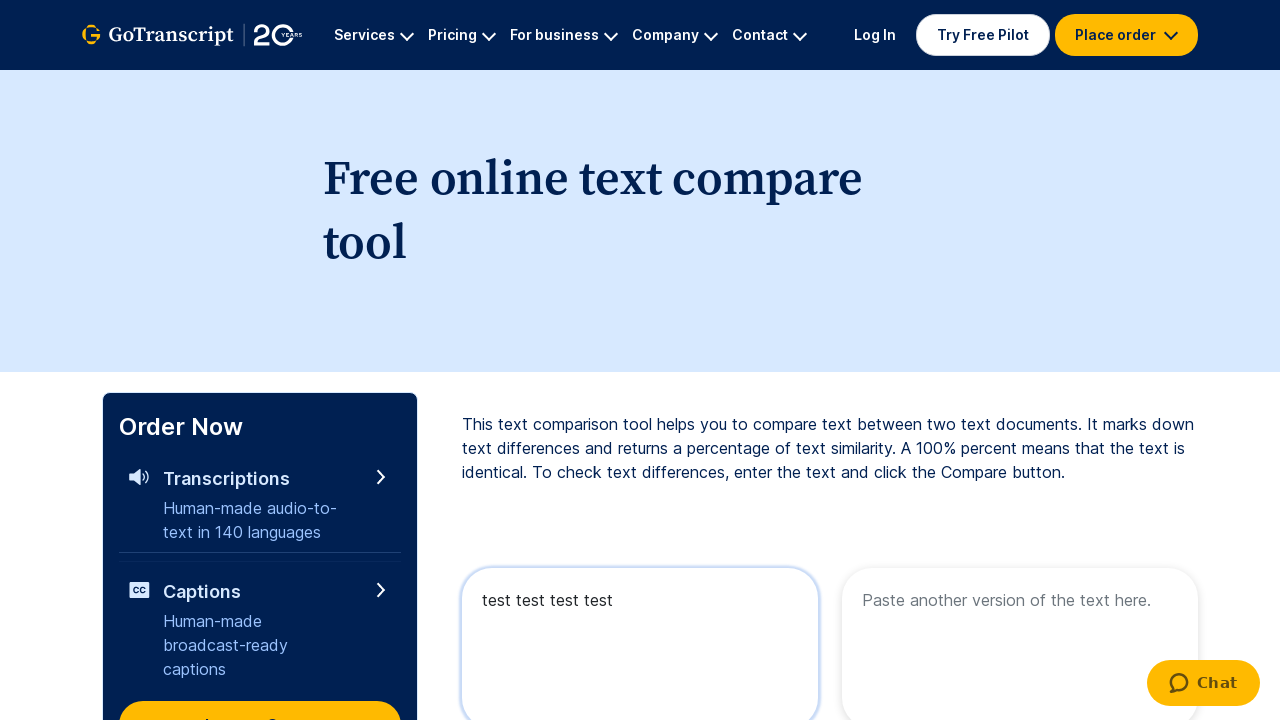

Selected all text in textarea with Ctrl+A
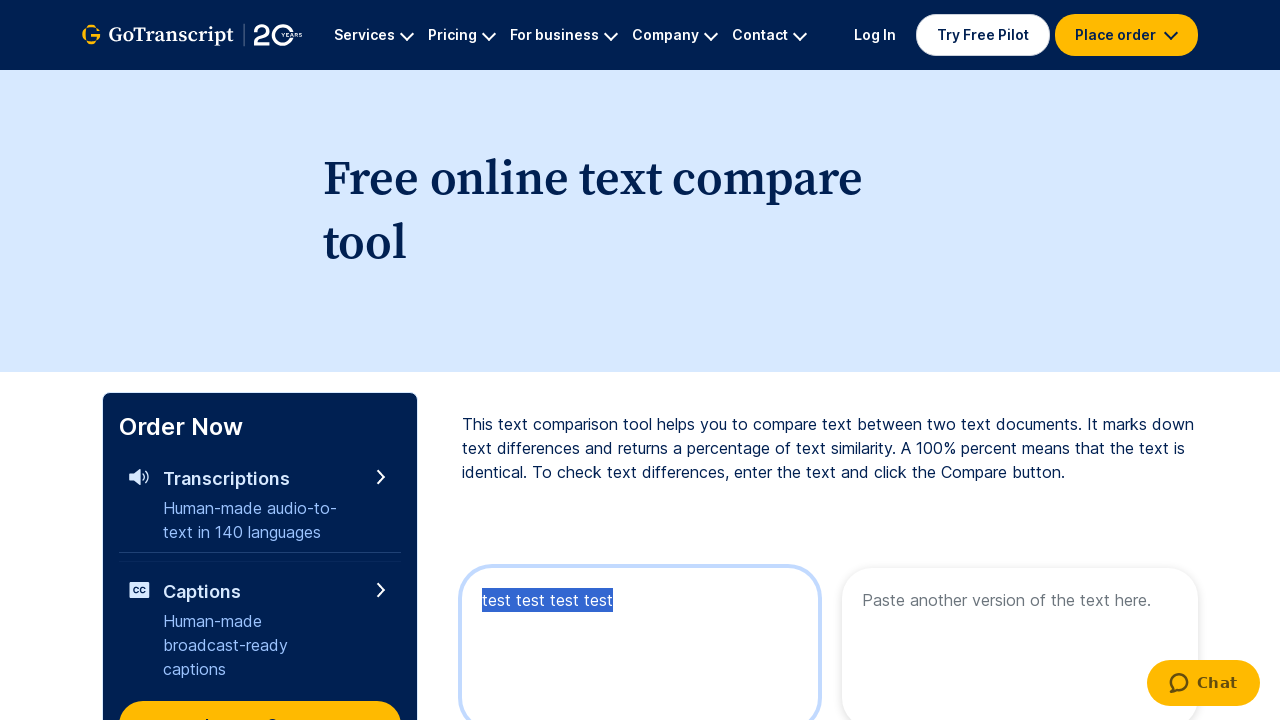

Copied selected text with Ctrl+C
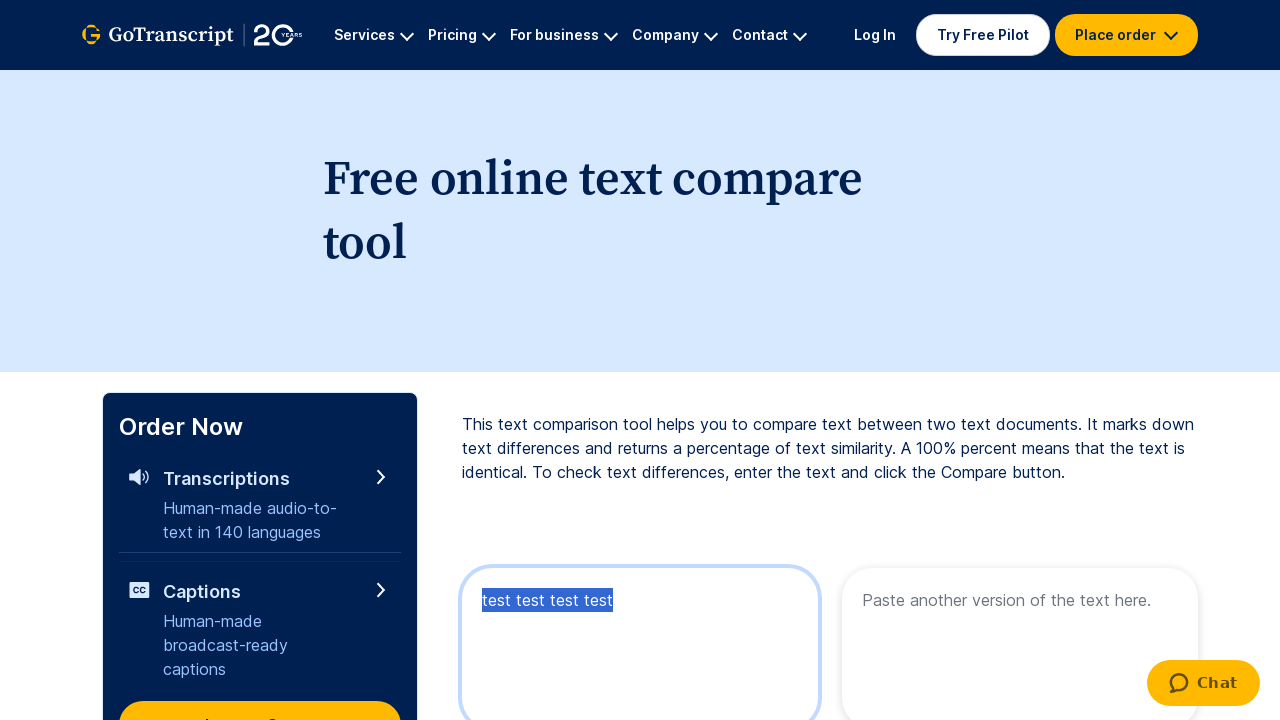

Pressed Tab key down
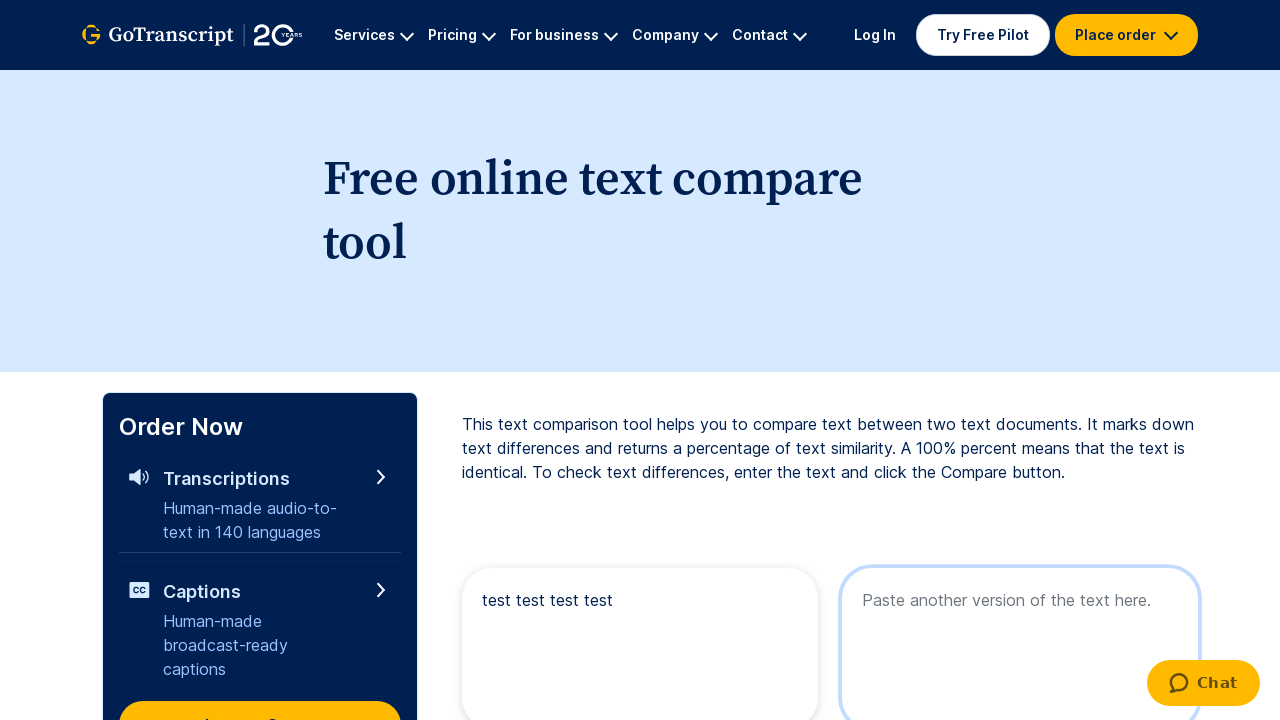

Released Tab key and moved to next field
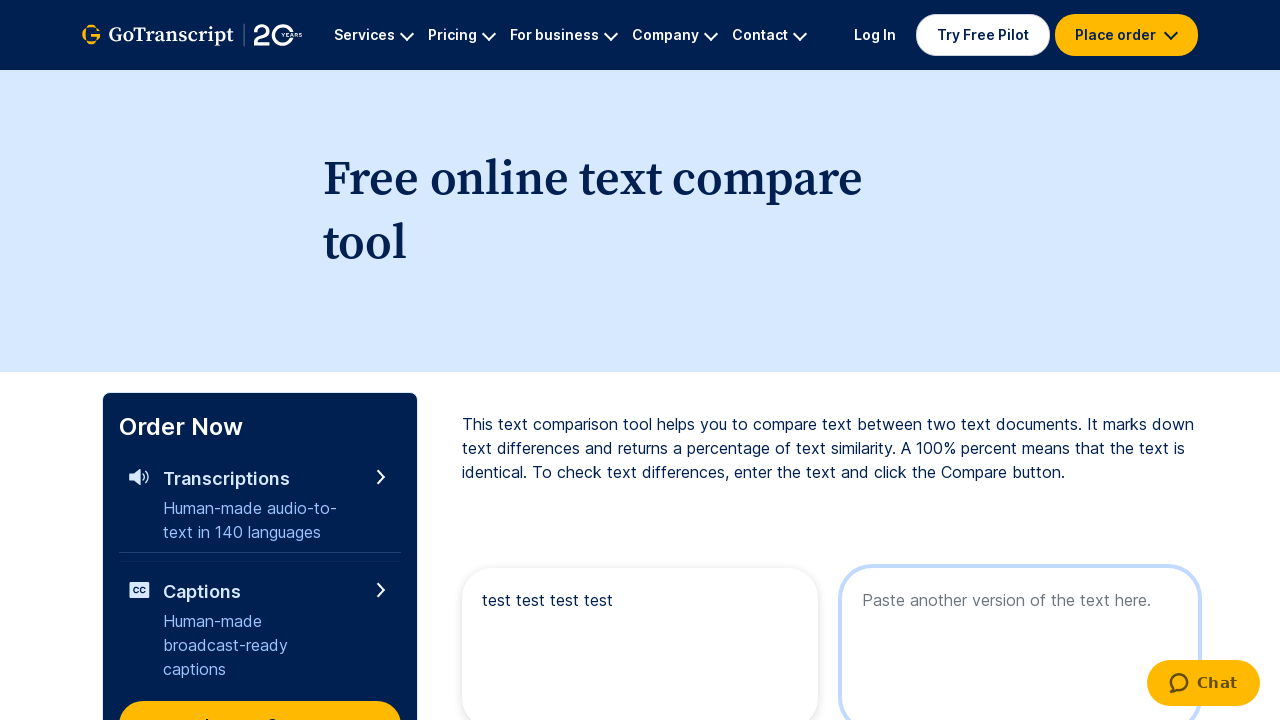

Pasted copied text into second field with Ctrl+V
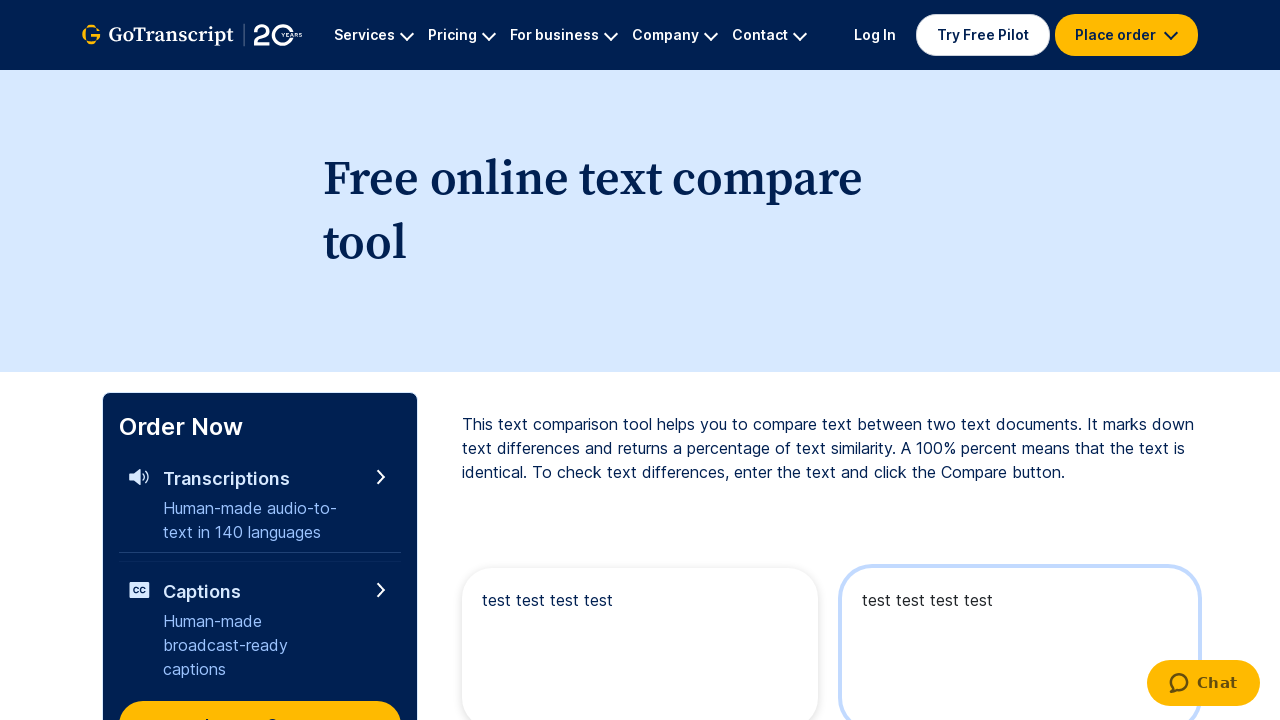

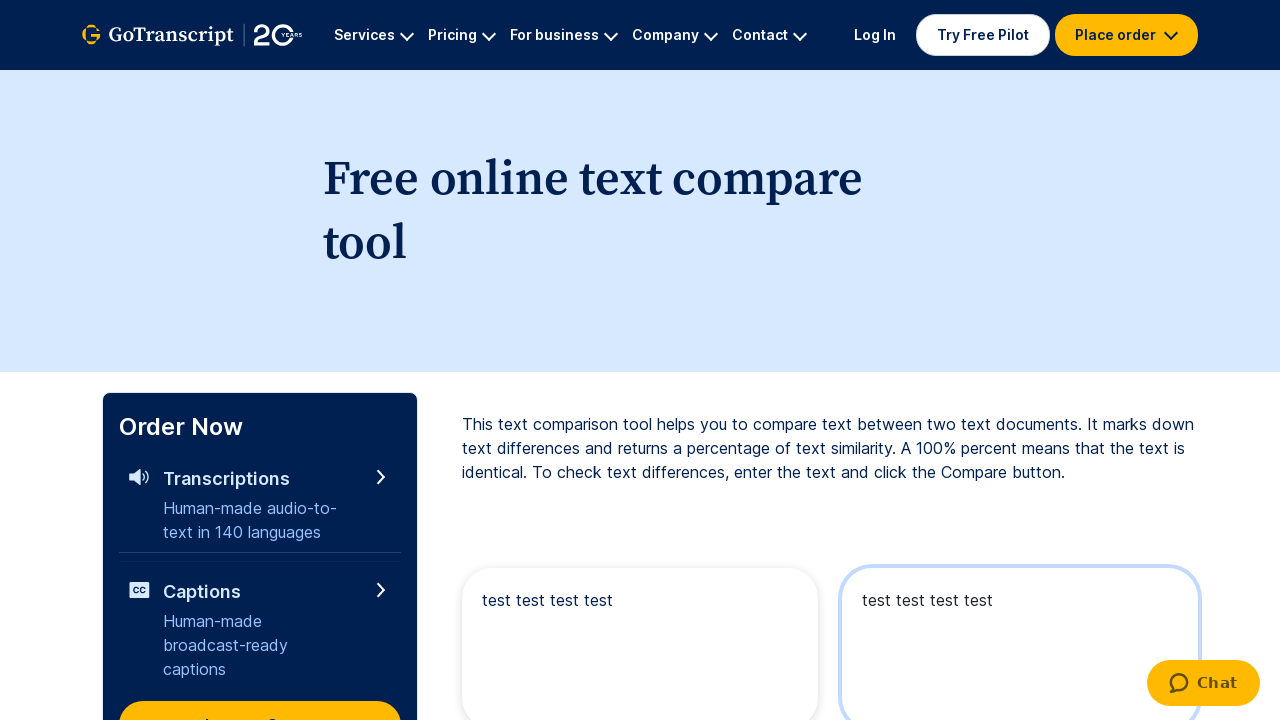